Tests the international patient inquiry form on Medanta hospital website by filling in name, mobile number, and email fields, then submitting and verifying a success message appears.

Starting URL: https://www.medanta.org/international-patient

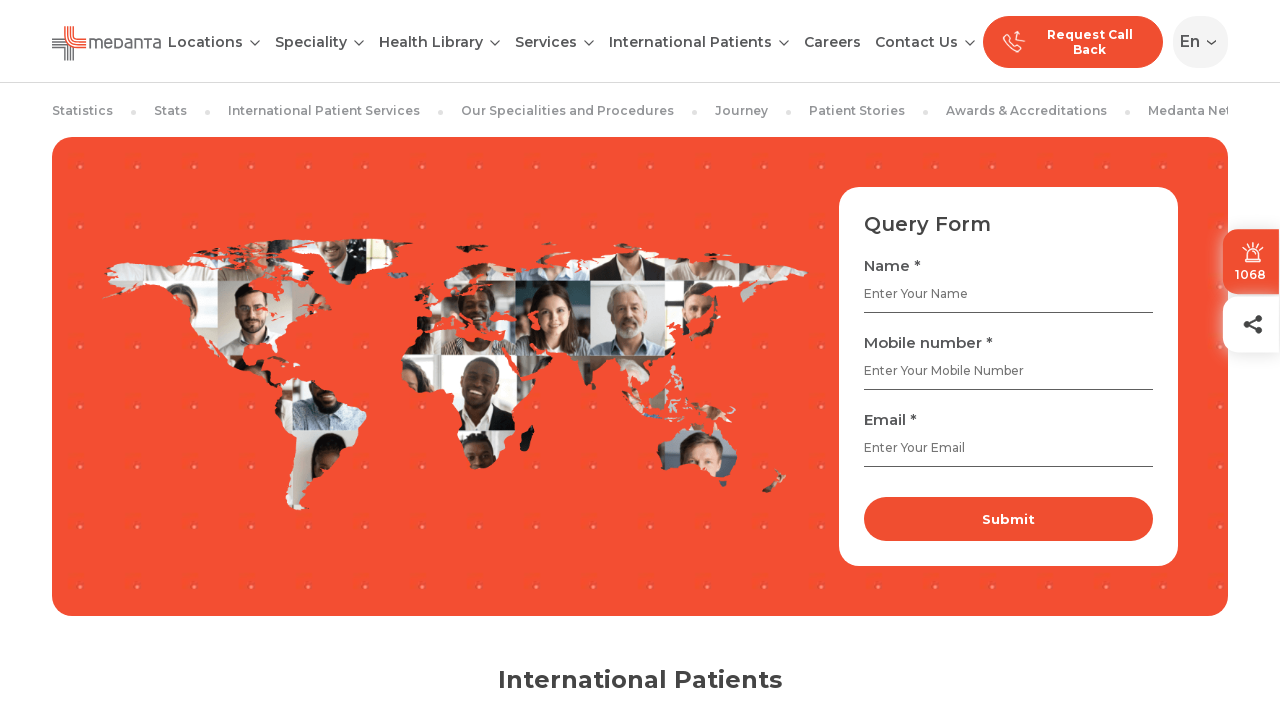

Filled name field with 'Rajesh Kumar' on (//input[@type='text' and @placeholder='Enter Your Name'])[3]
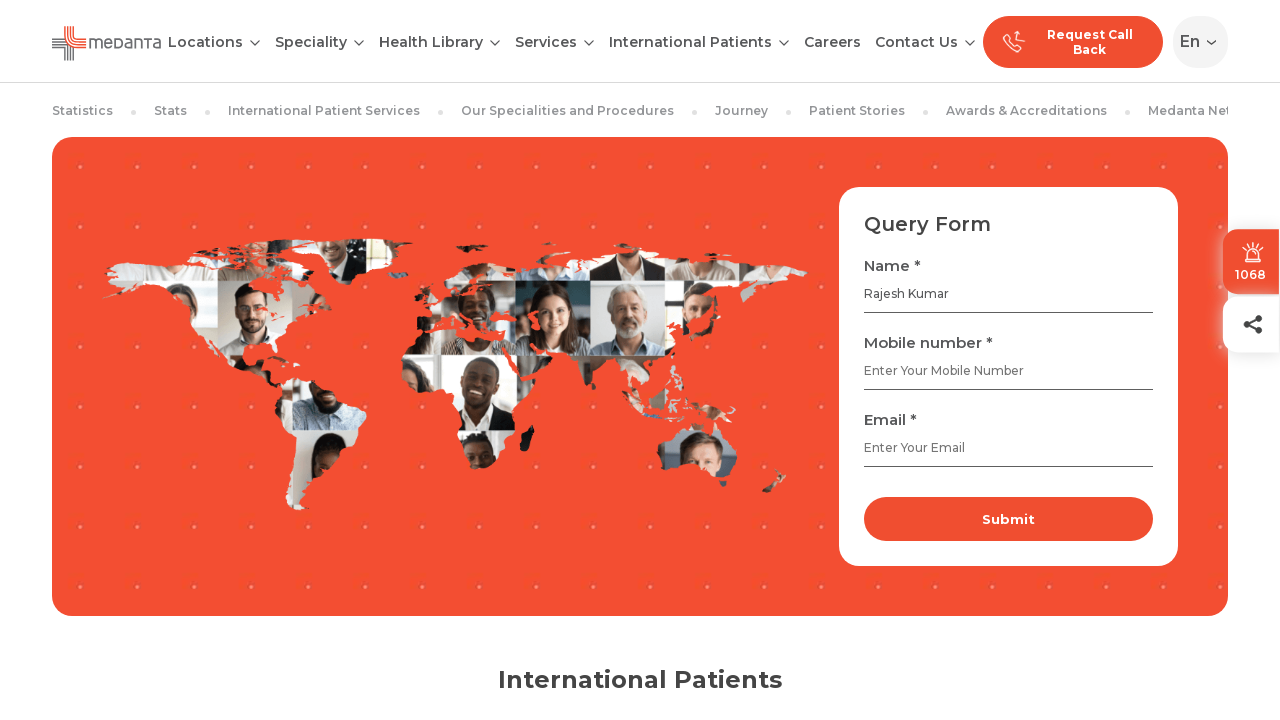

Filled mobile number field with '9812345678' on (//input[@type='number' and @placeholder='Enter Your Mobile Number'])[2]
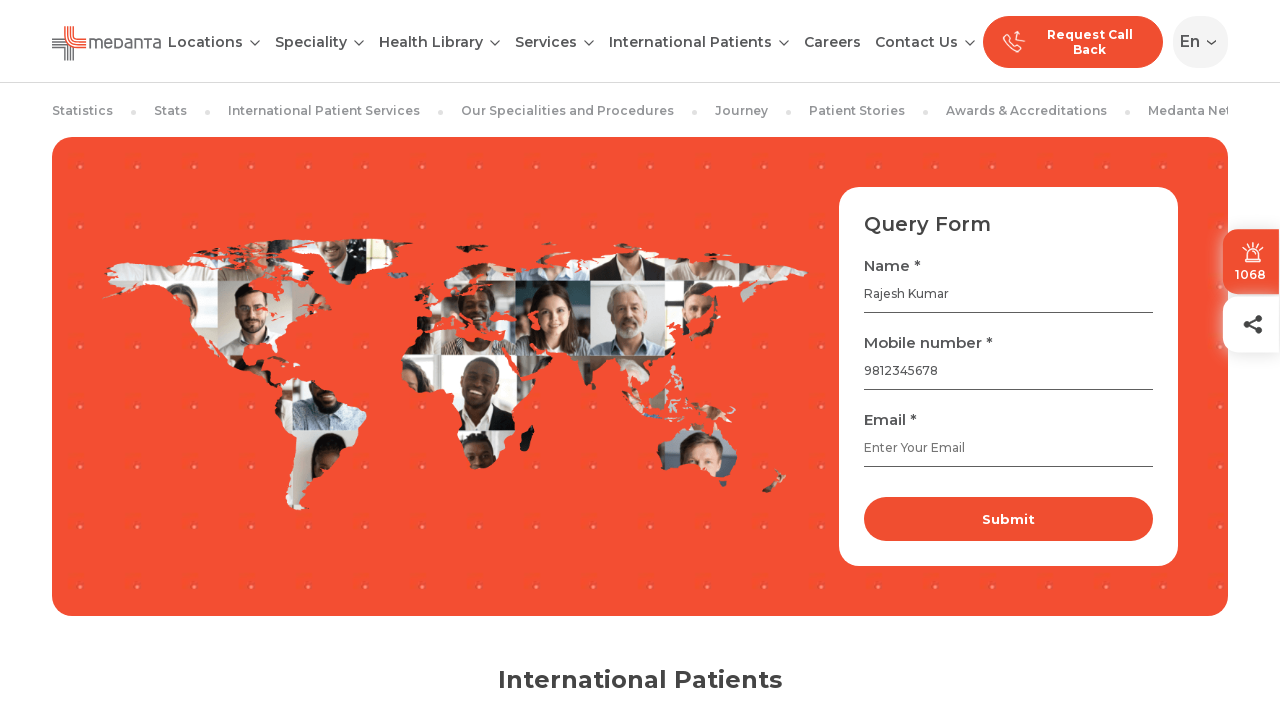

Filled email field with 'rajesh.kumar.test@gmail.com' on (//input[@type='email' and @placeholder='Enter Your Email'])[2]
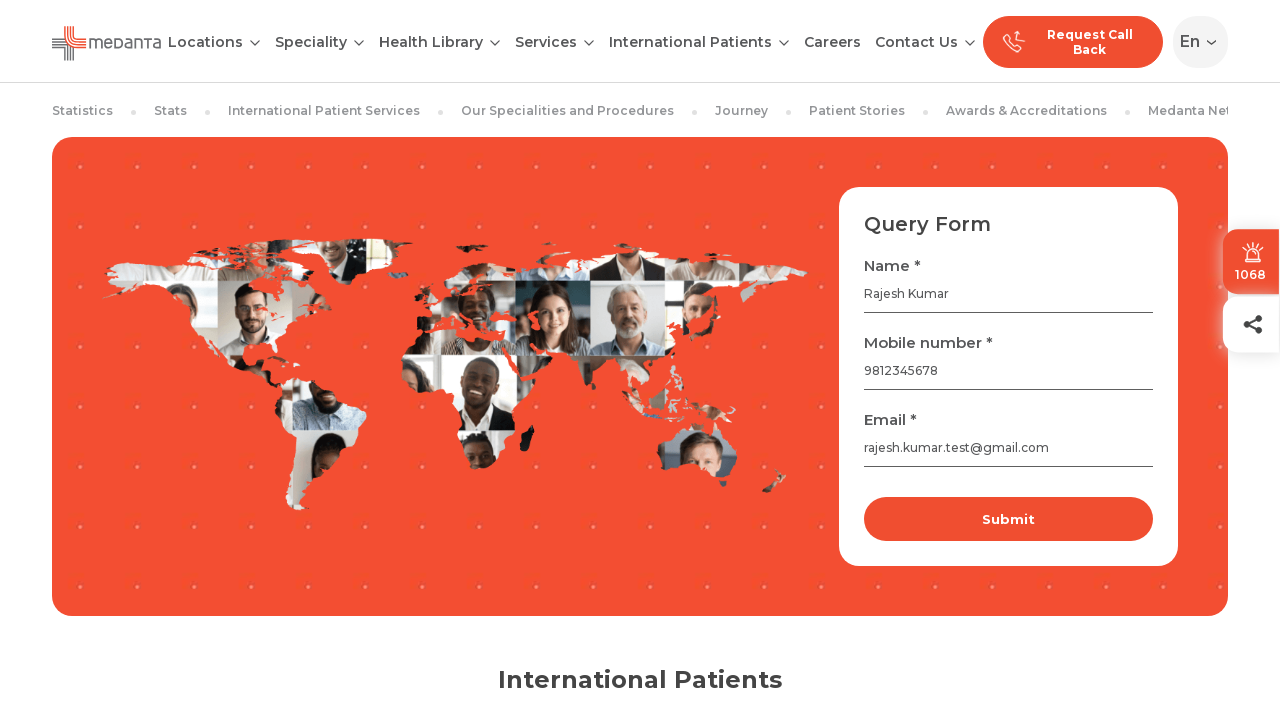

Waited 2 seconds for dynamic validation
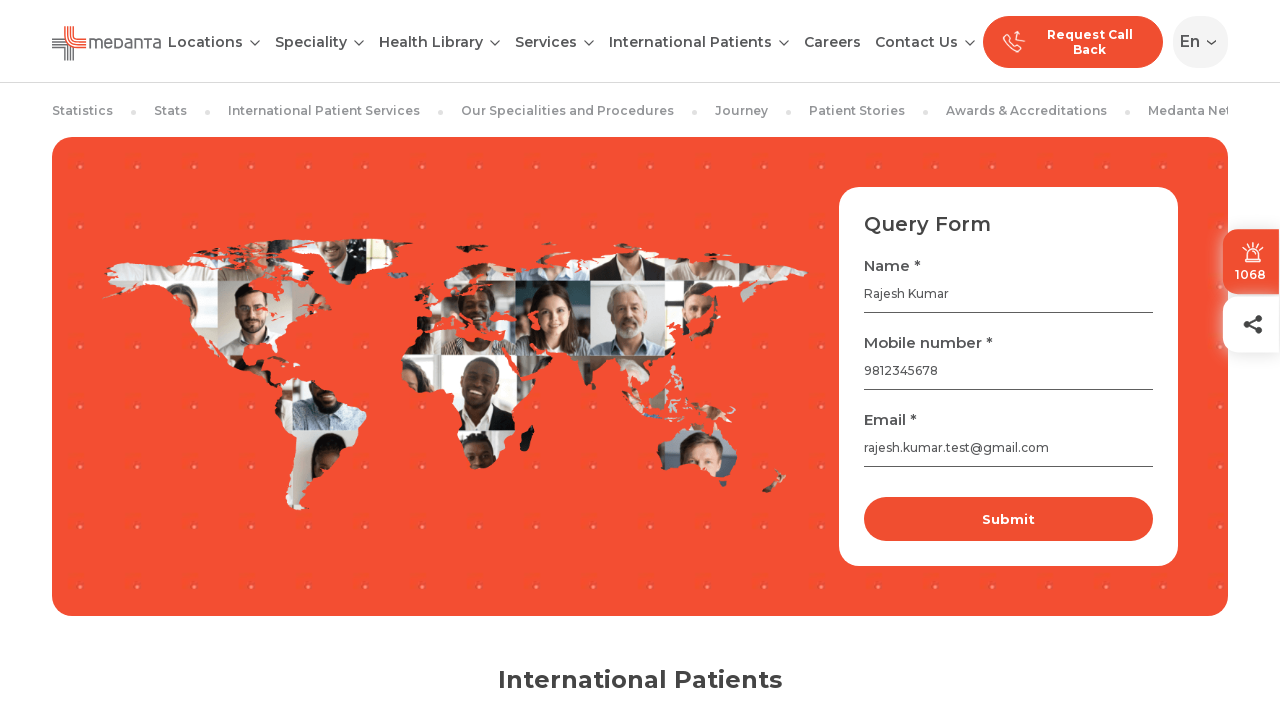

Clicked the submit button at (1009, 519) on (//button[@type='submit'])[3]
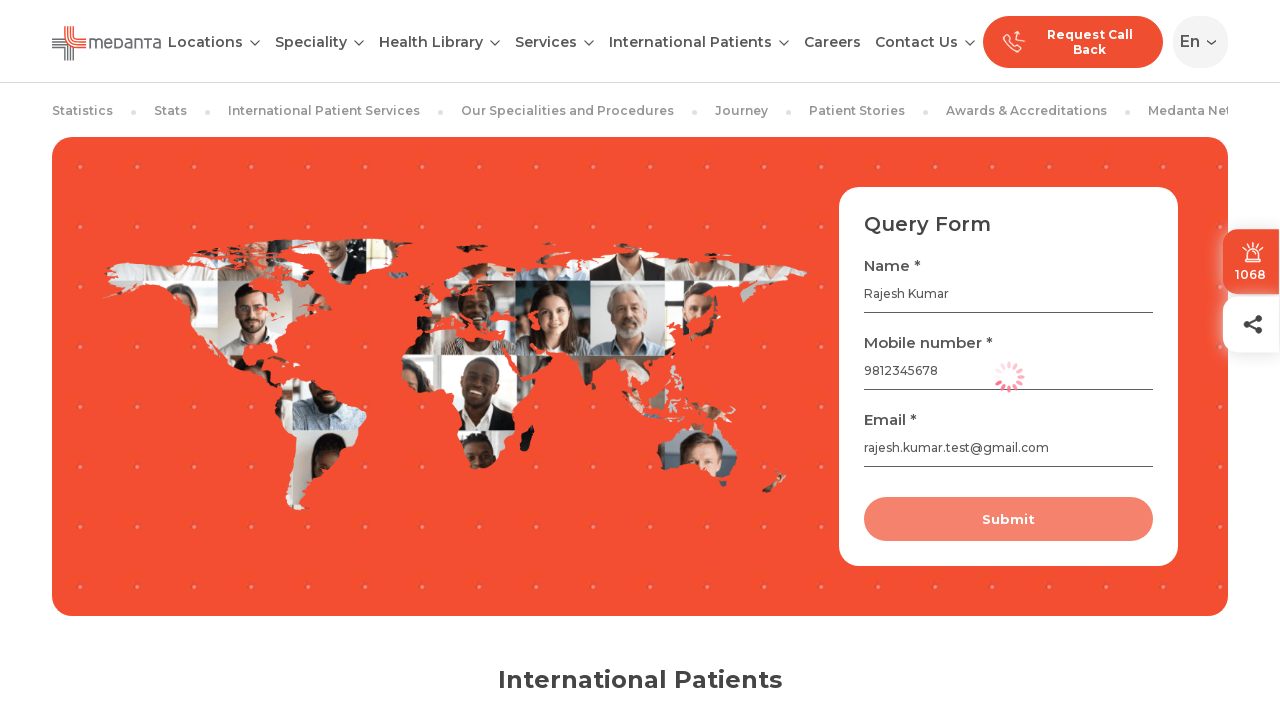

Verified success message 'Thank you for filling the form.' appeared
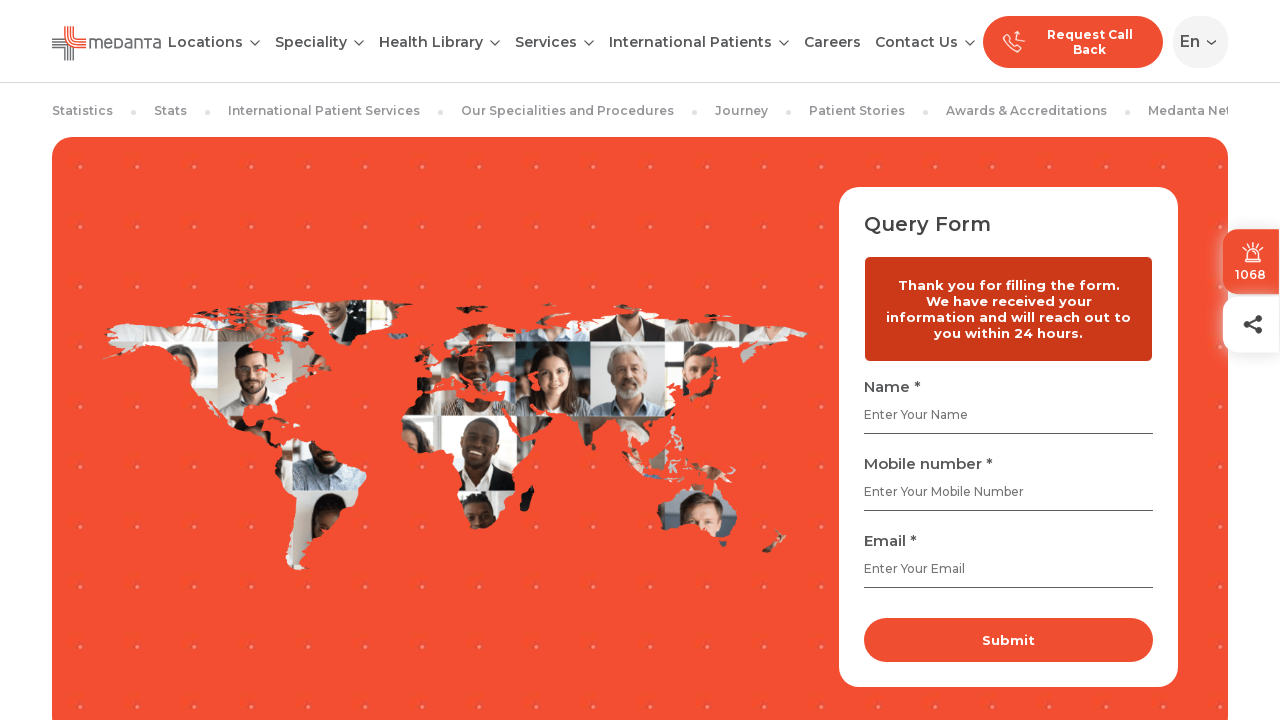

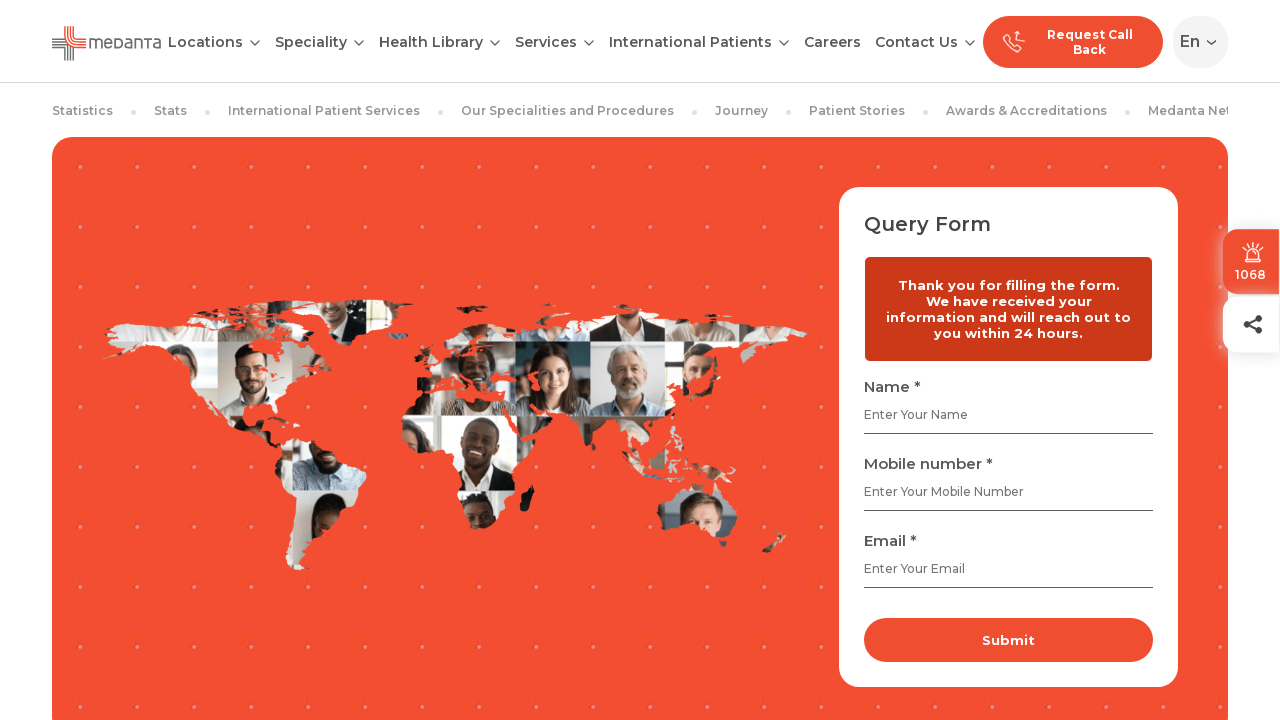